Tests the passenger dropdown functionality by clicking to open the dropdown, incrementing the adult passenger count 4 times using a loop, and then closing the dropdown.

Starting URL: https://rahulshettyacademy.com/dropdownsPractise/

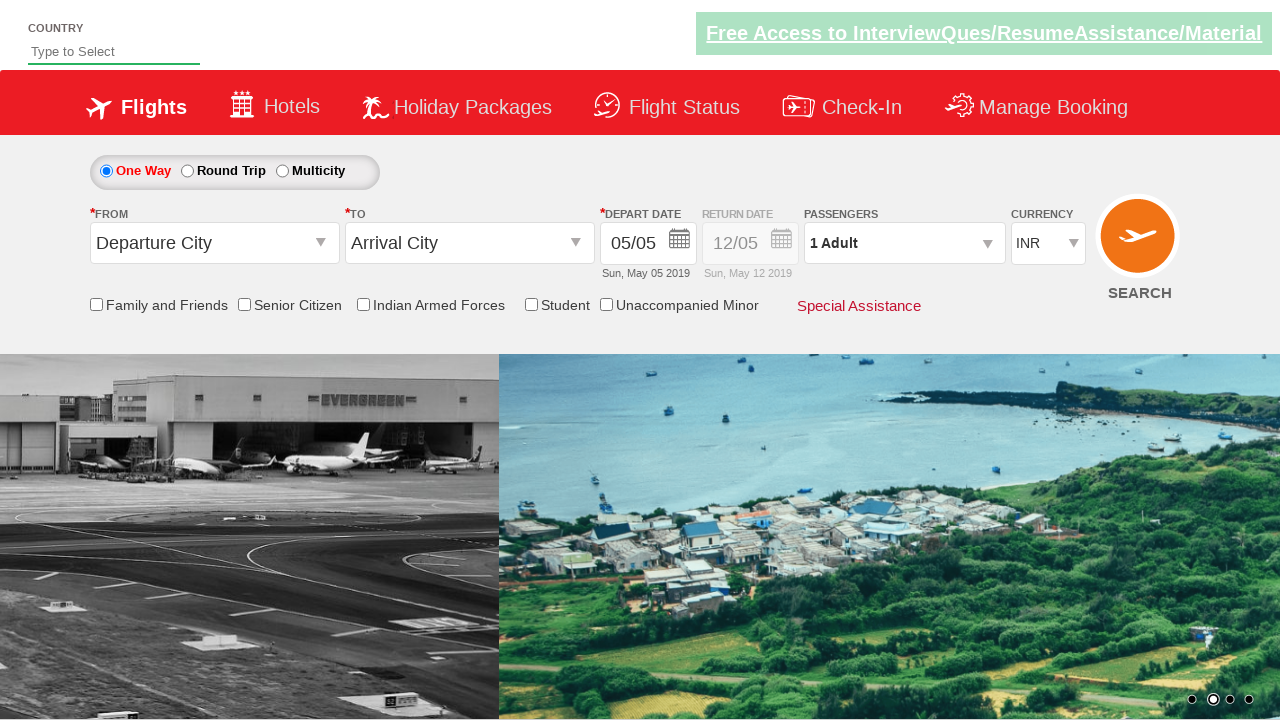

Clicked on passenger info dropdown to open it at (904, 243) on #divpaxinfo
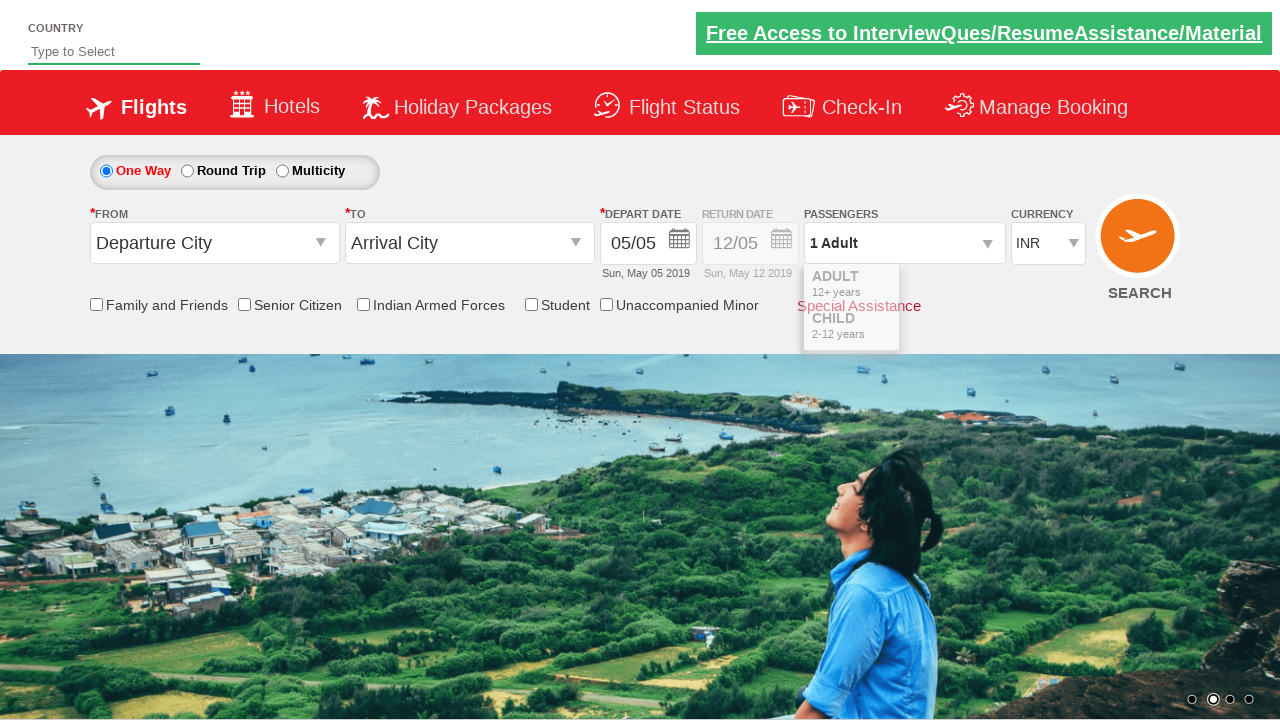

Dropdown menu became visible with increment adult button
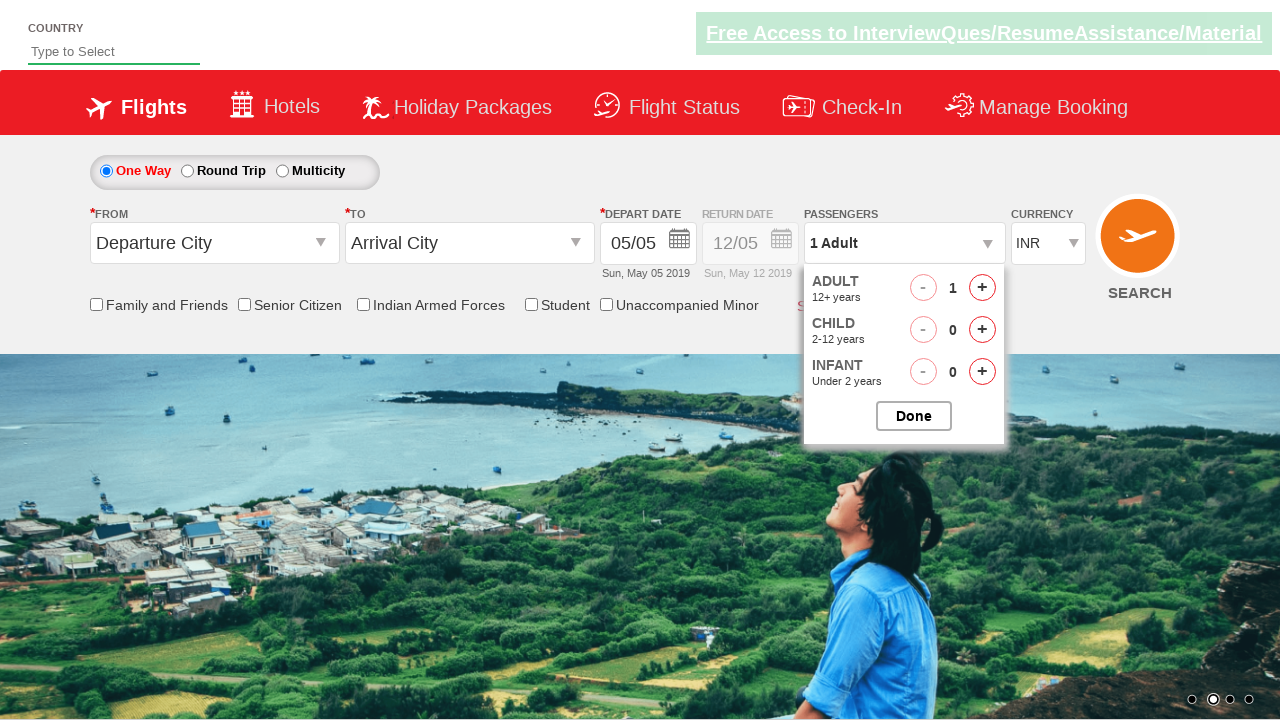

Incremented adult passenger count (iteration 1 of 4) at (982, 288) on #hrefIncAdt
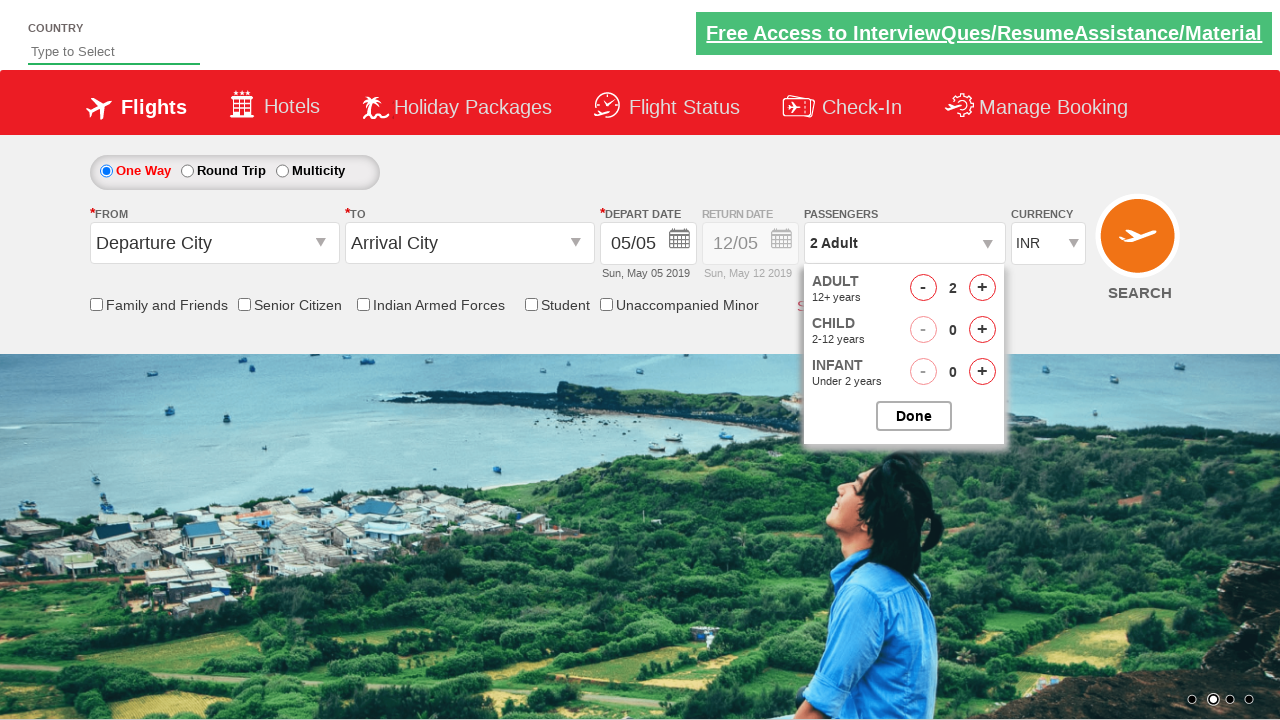

Incremented adult passenger count (iteration 2 of 4) at (982, 288) on #hrefIncAdt
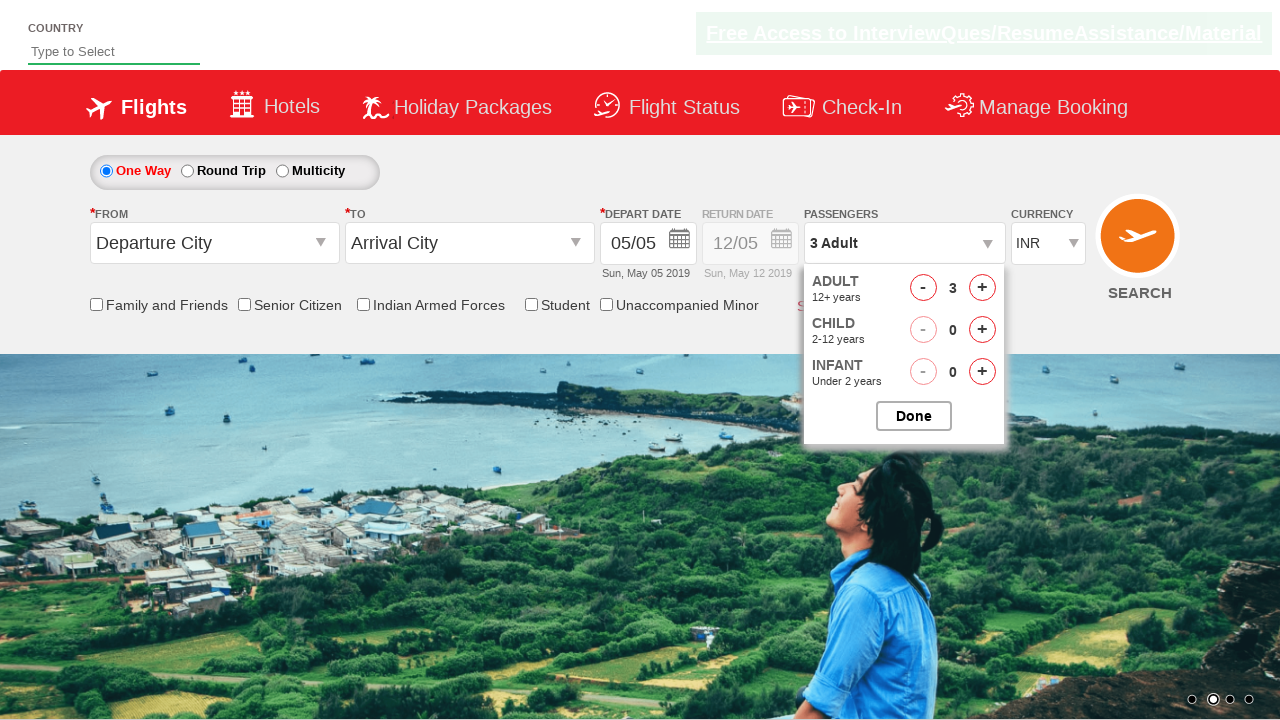

Incremented adult passenger count (iteration 3 of 4) at (982, 288) on #hrefIncAdt
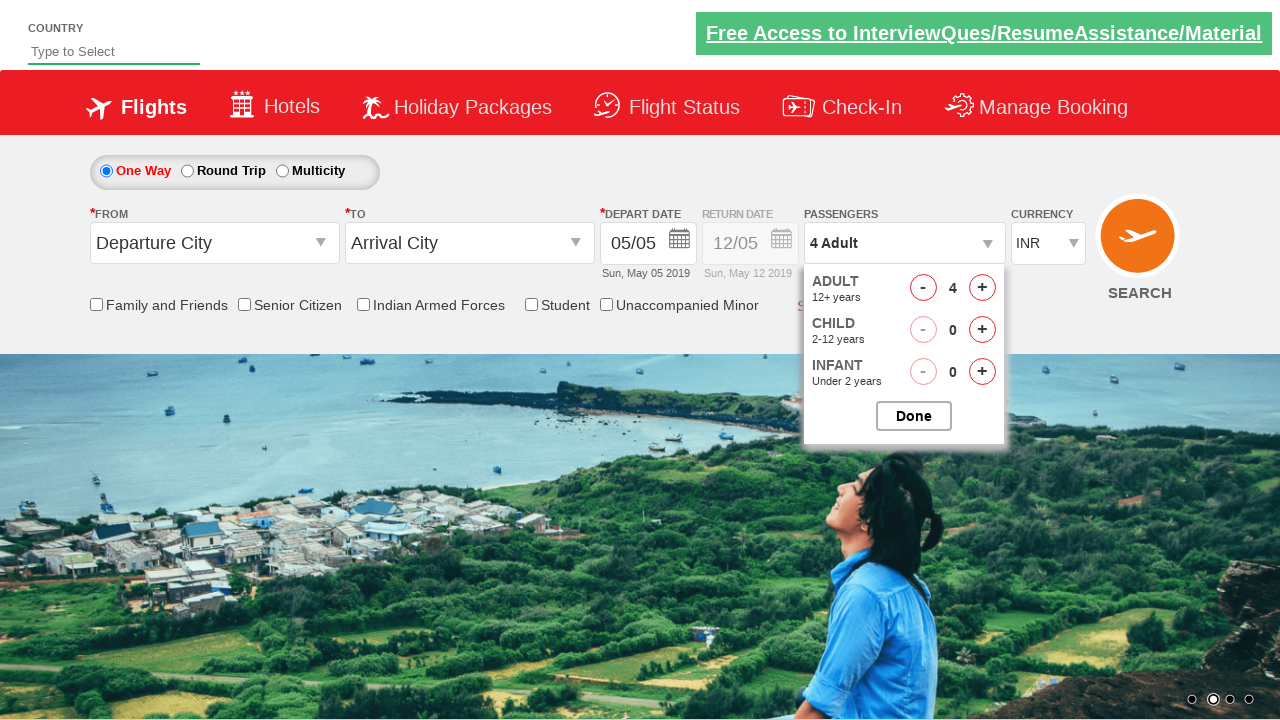

Incremented adult passenger count (iteration 4 of 4) at (982, 288) on #hrefIncAdt
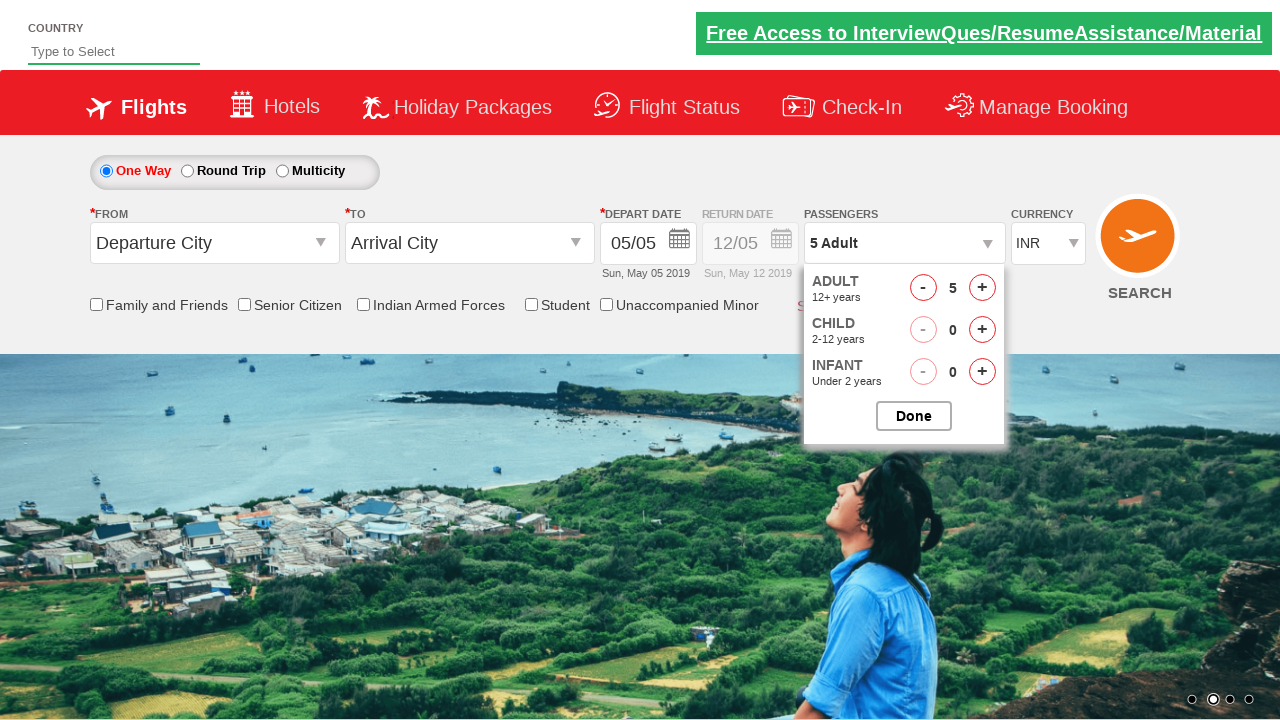

Clicked close button to close the passenger dropdown at (914, 416) on #btnclosepaxoption
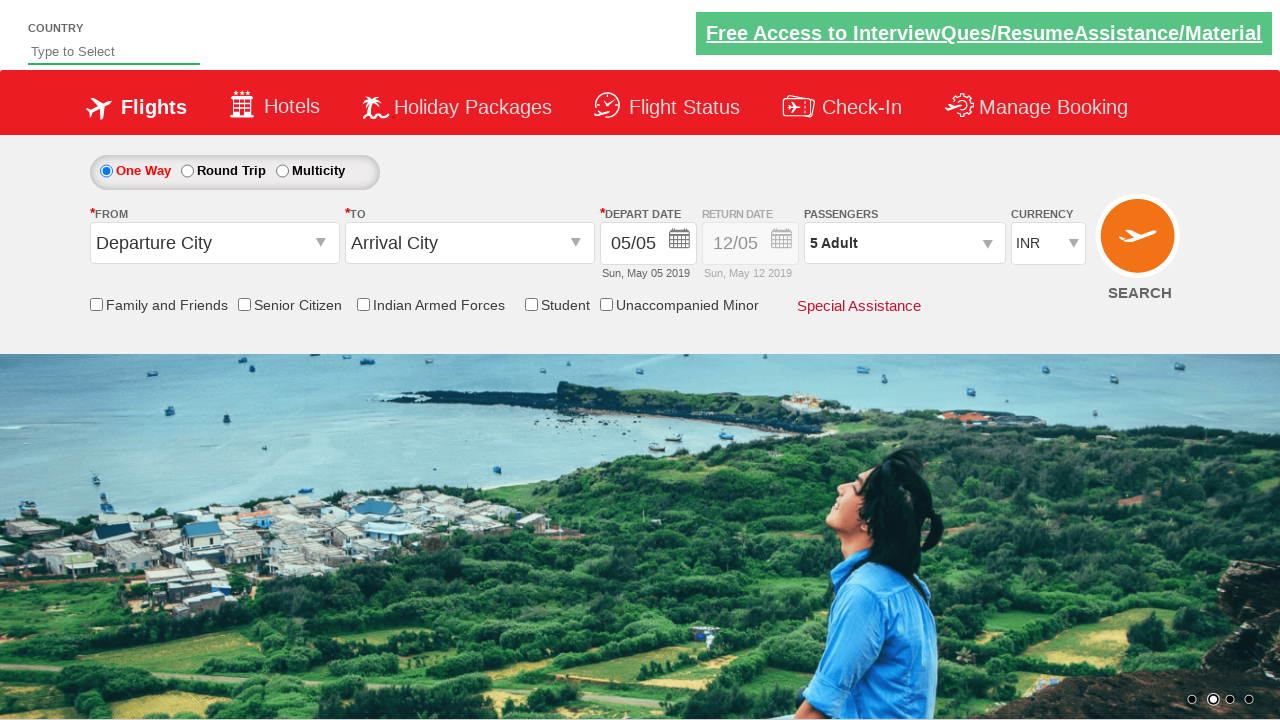

Verified dropdown text was updated with new passenger count
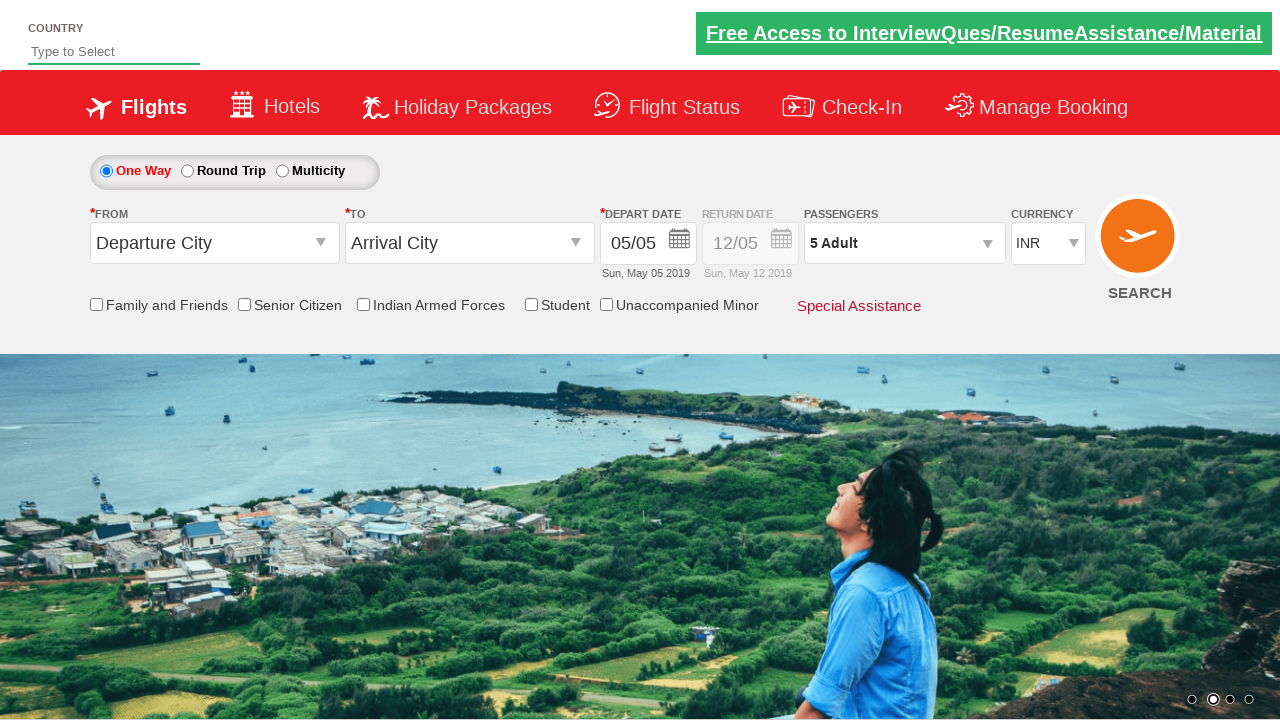

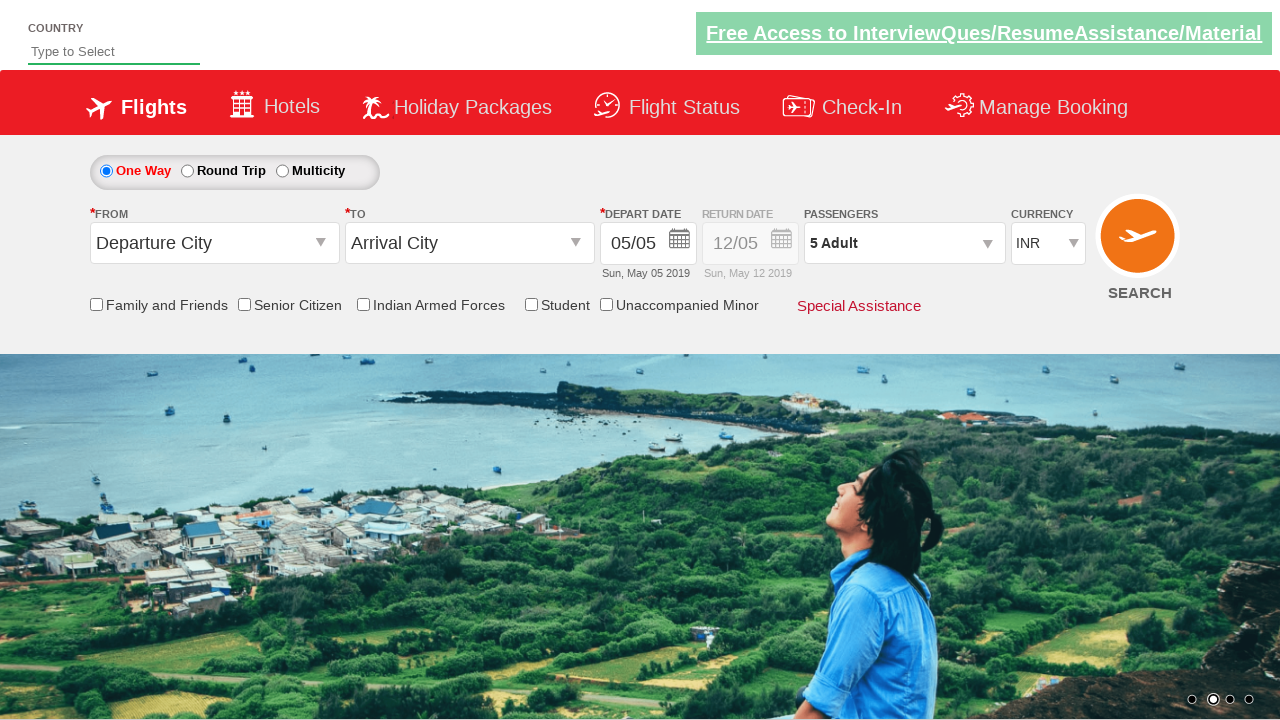